Tests filling in the first name field on a contact form by entering text into the input field located by name attribute.

Starting URL: http://automationtesting.co.uk/contactForm.html

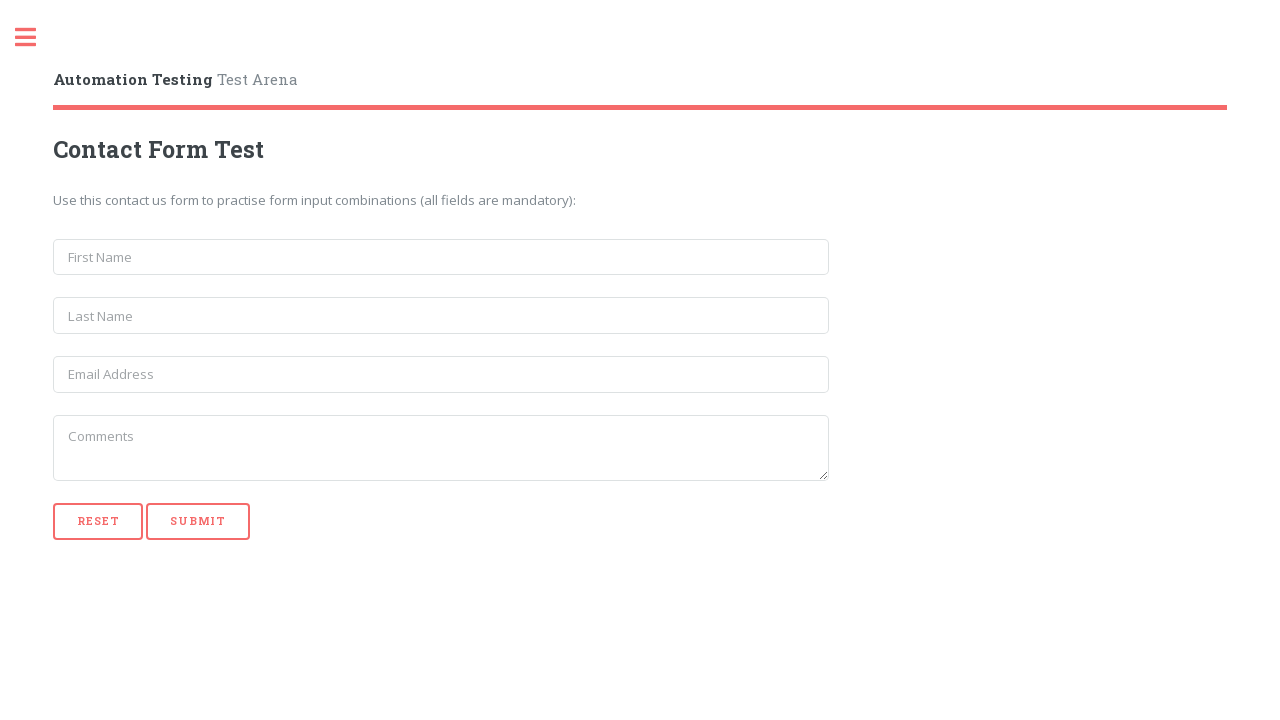

Navigated to contact form page
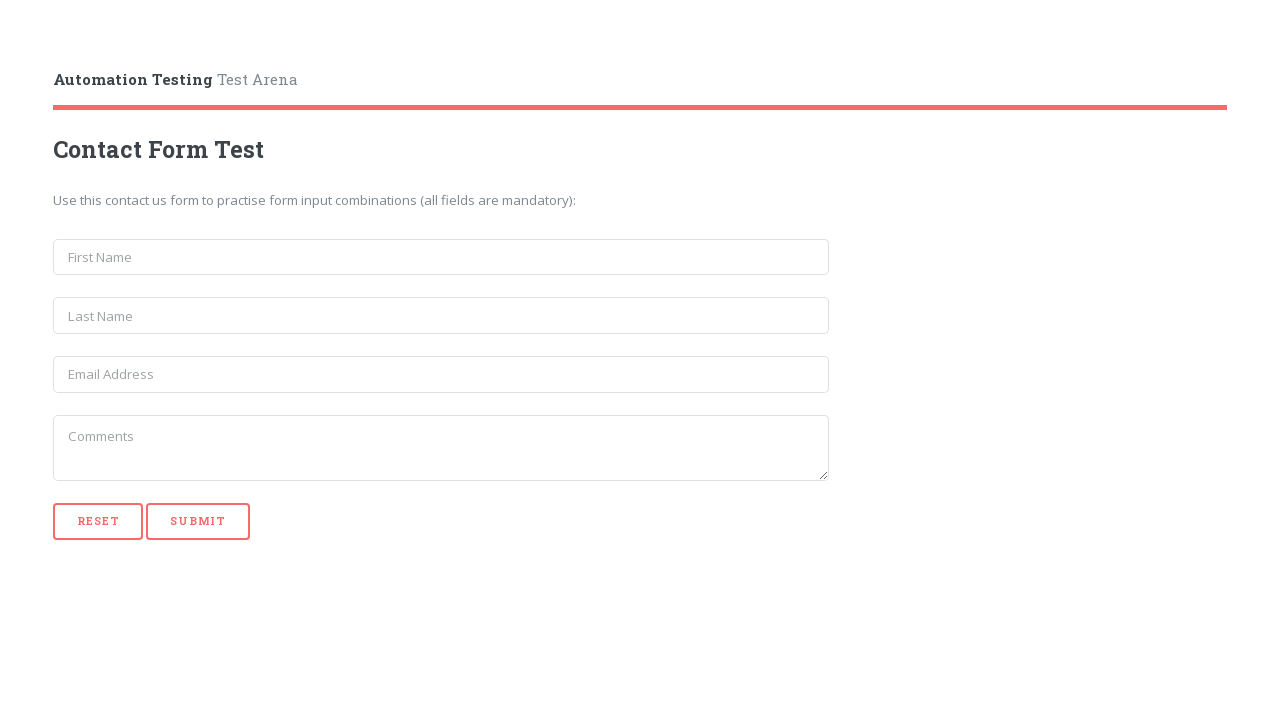

Filled first name field with 'abcd' using name attribute selector on input[name='first_name']
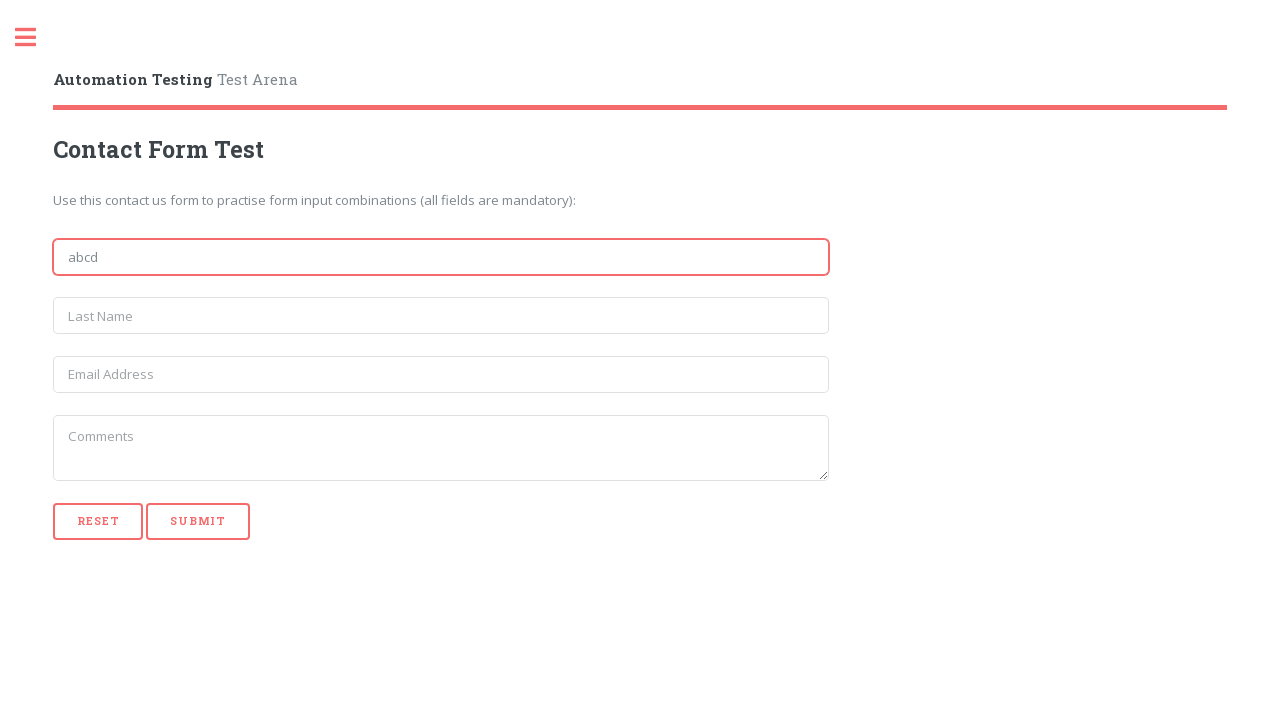

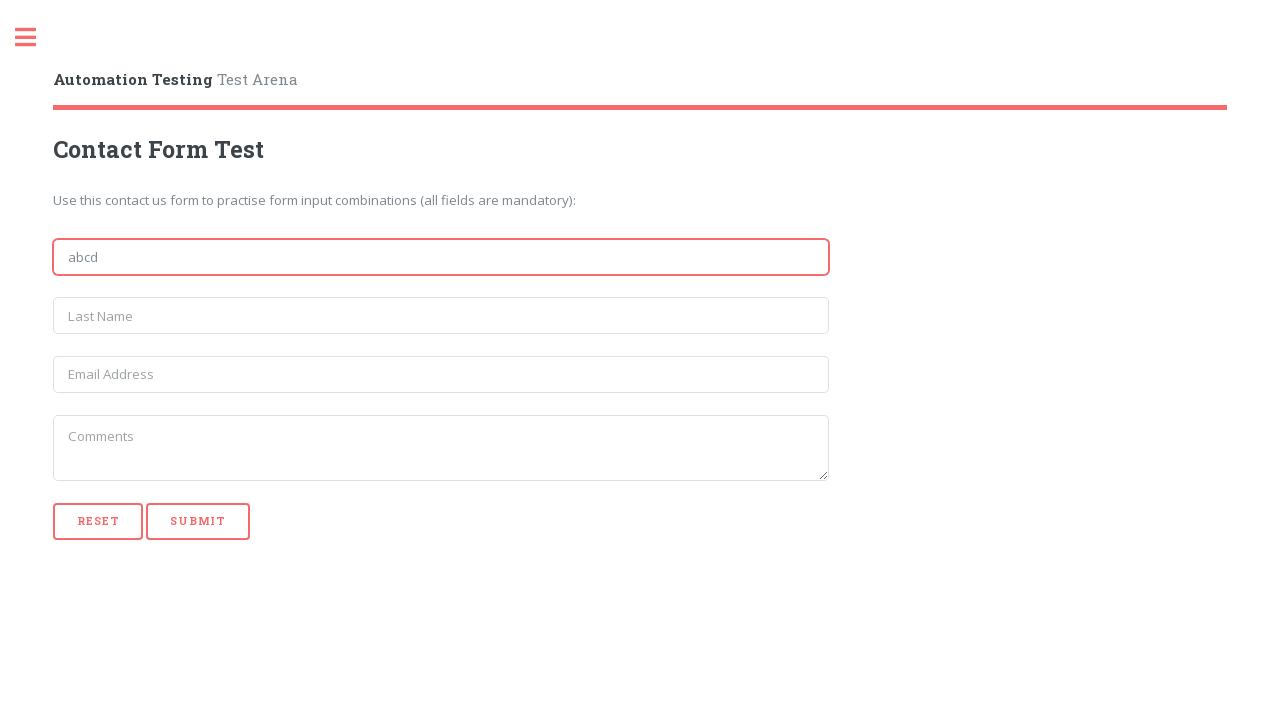